Tests the Open Trivia Database search functionality by navigating to the browse section, searching for "Science: Computers" category, and verifying the no results message appears

Starting URL: https://opentdb.com/

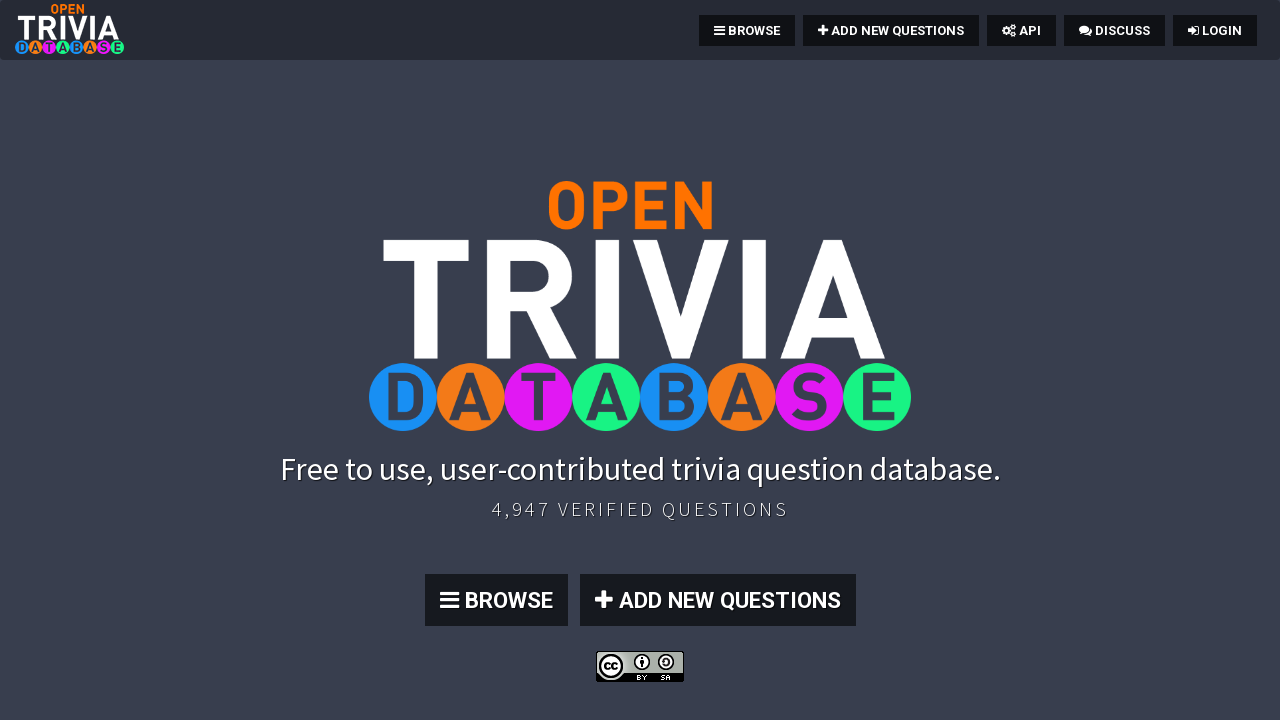

Clicked browse button (4th button) to navigate to browse section at (496, 600) on .btn:nth-child(4)
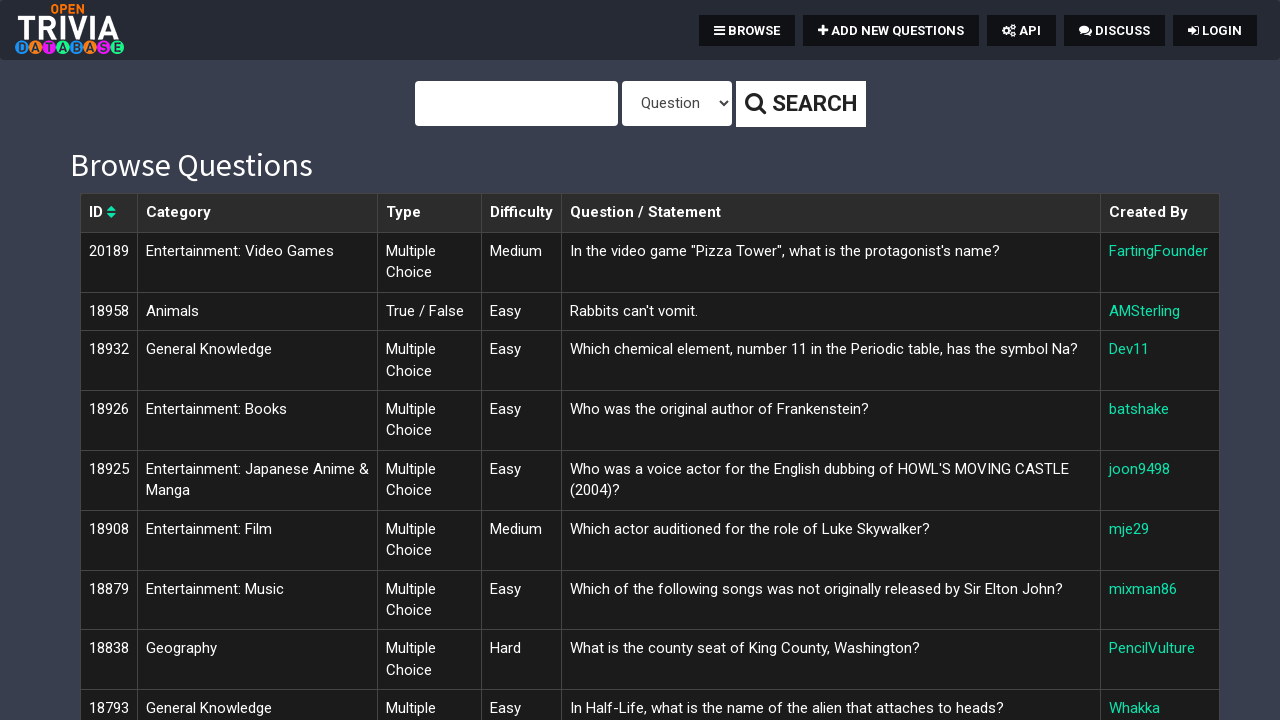

Clicked on search/query field at (516, 104) on #query
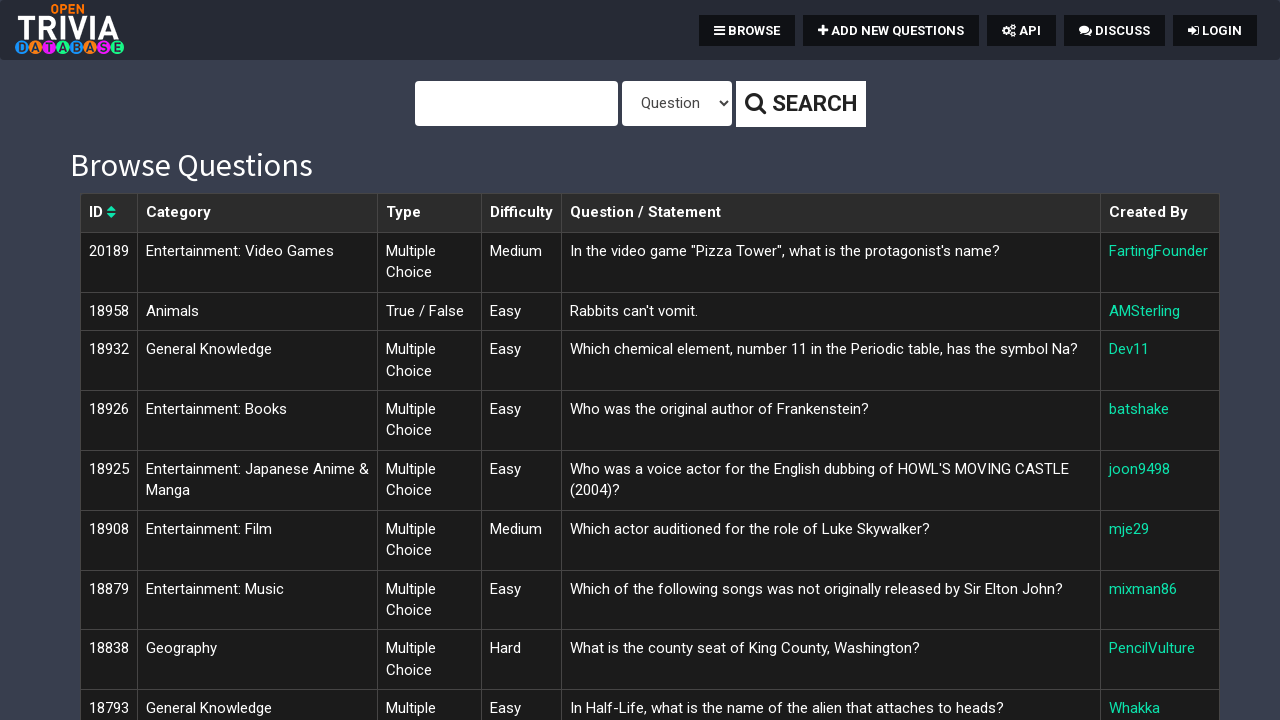

Entered 'Science: Computers' in search field on #query
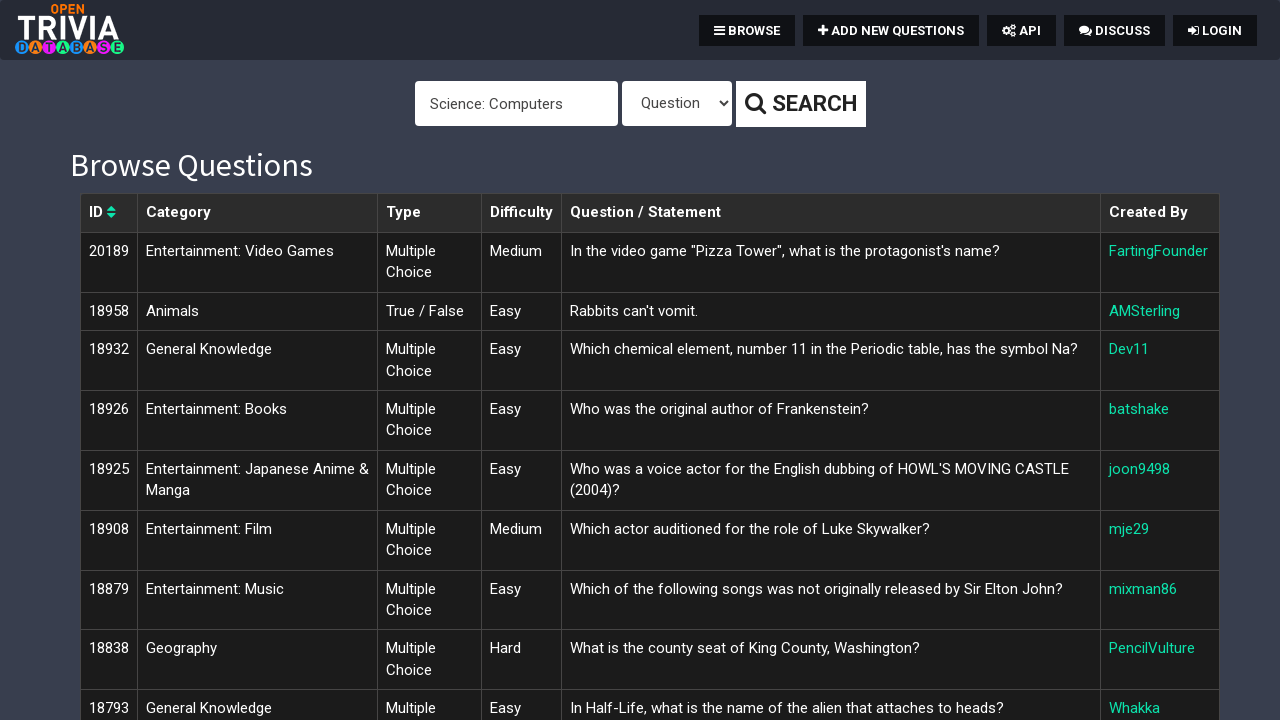

Clicked search button to search for Science: Computers category at (800, 104) on .btn
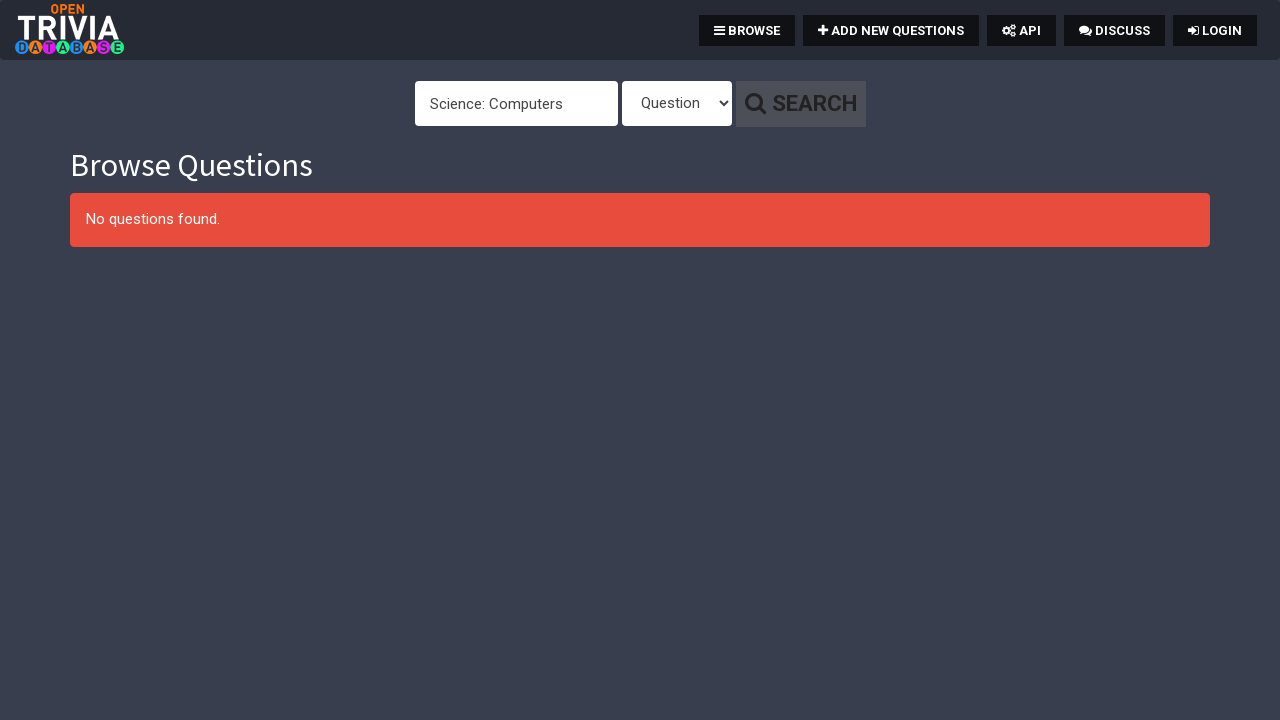

Alert message appeared on page
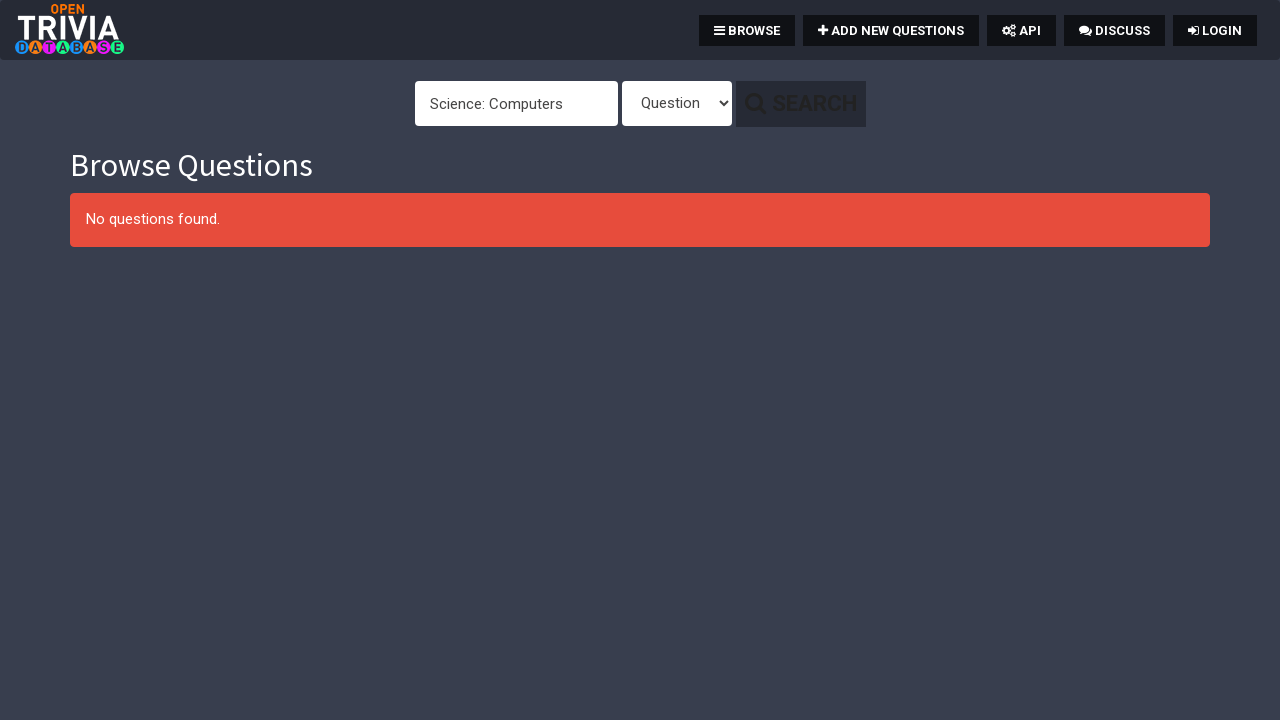

Retrieved alert message text
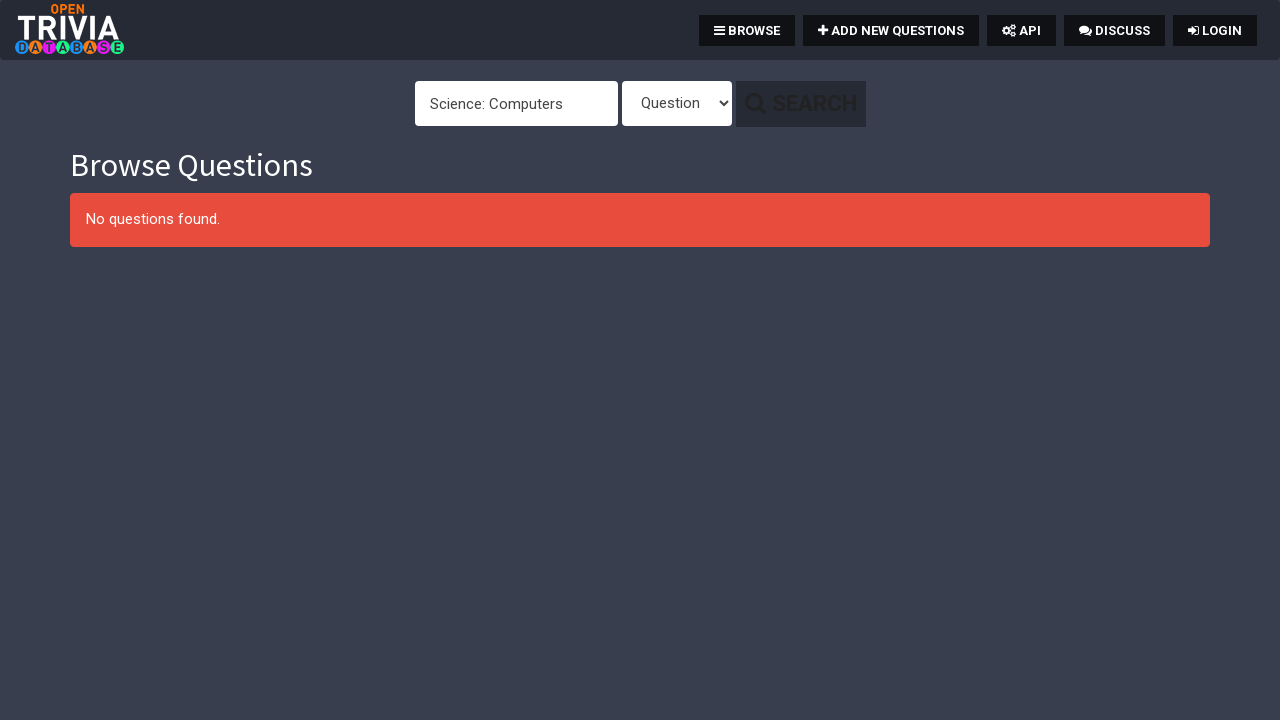

Verified 'No questions found.' message is displayed
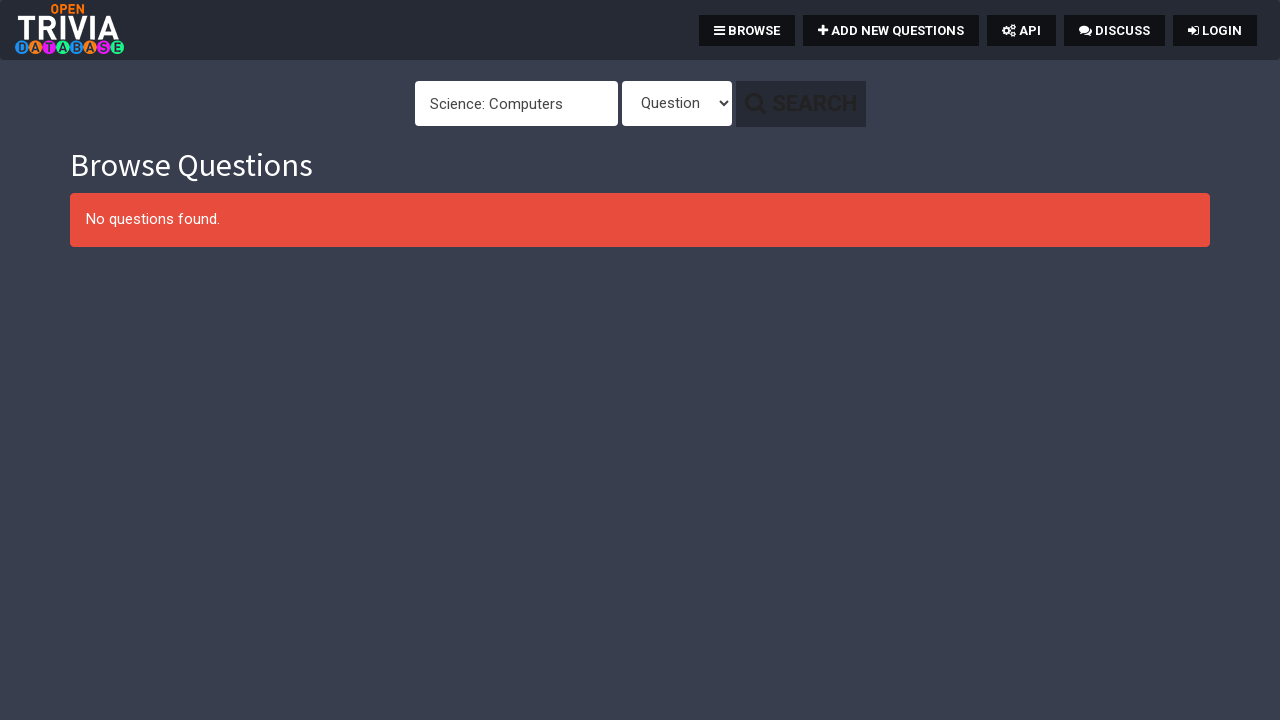

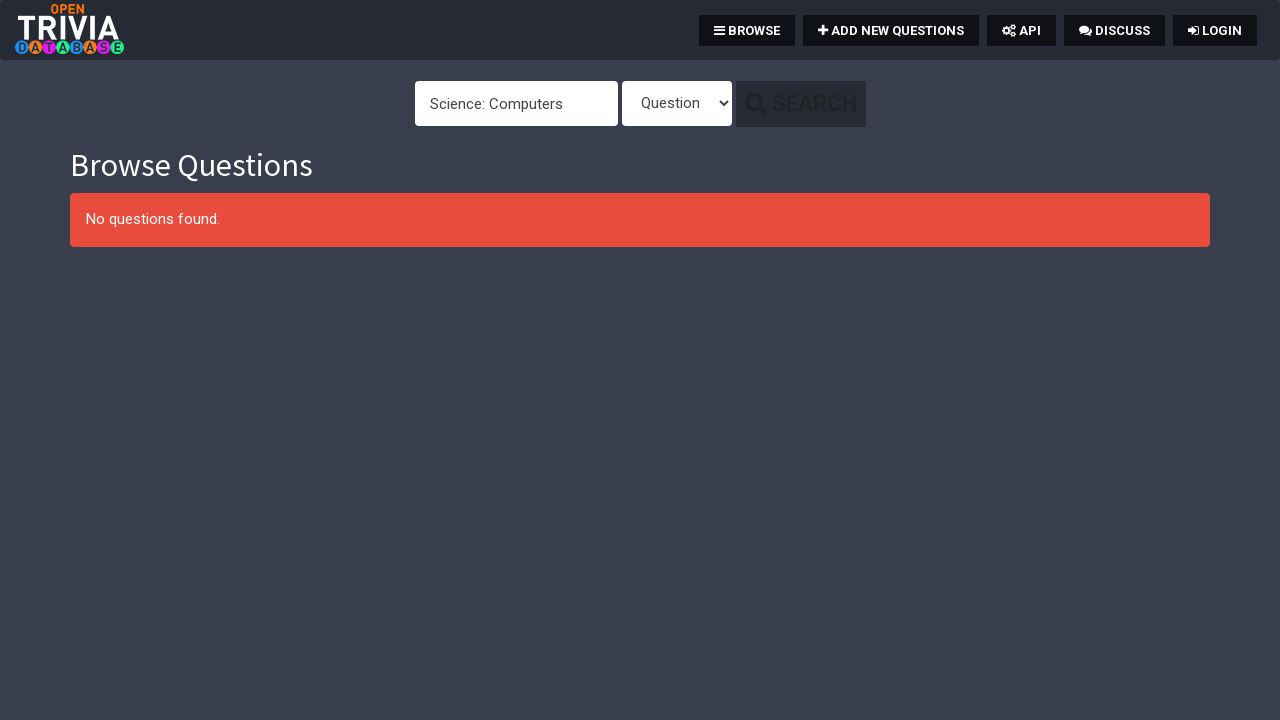